Tests static dropdown selection functionality by selecting options using different methods (by index, by value, and by visible text)

Starting URL: https://rahulshettyacademy.com/dropdownsPractise/#

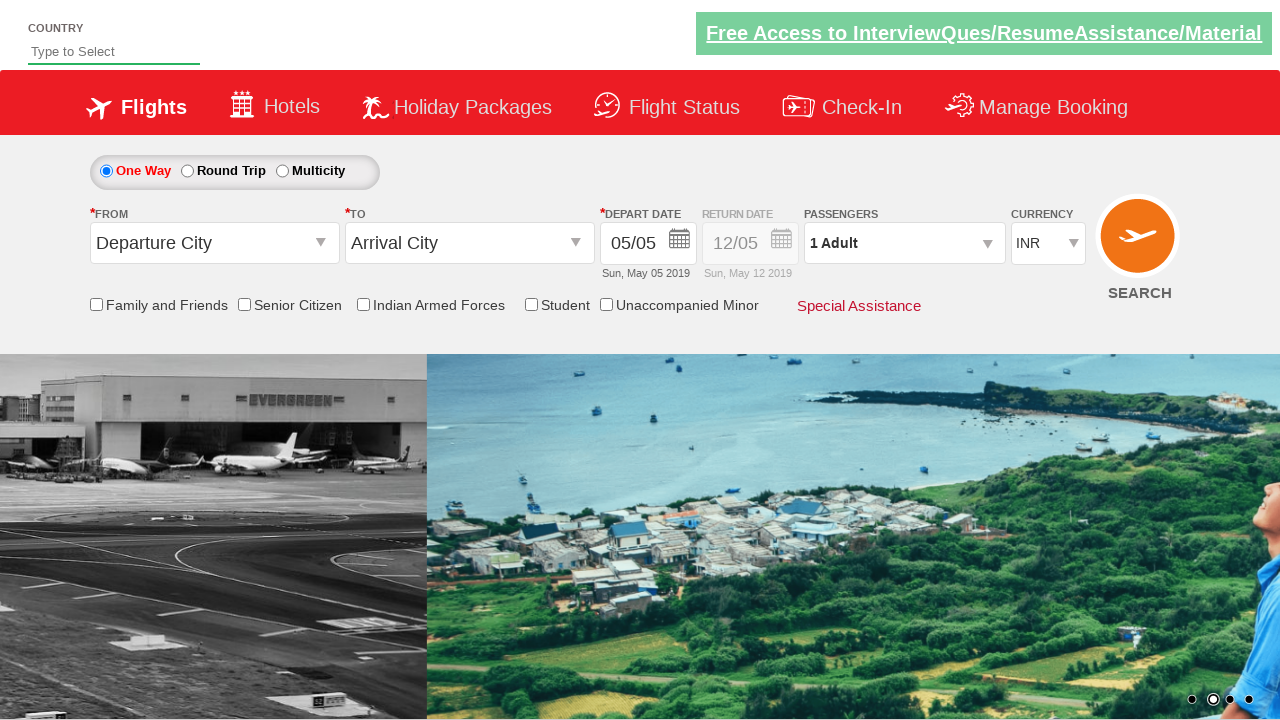

Located currency dropdown element
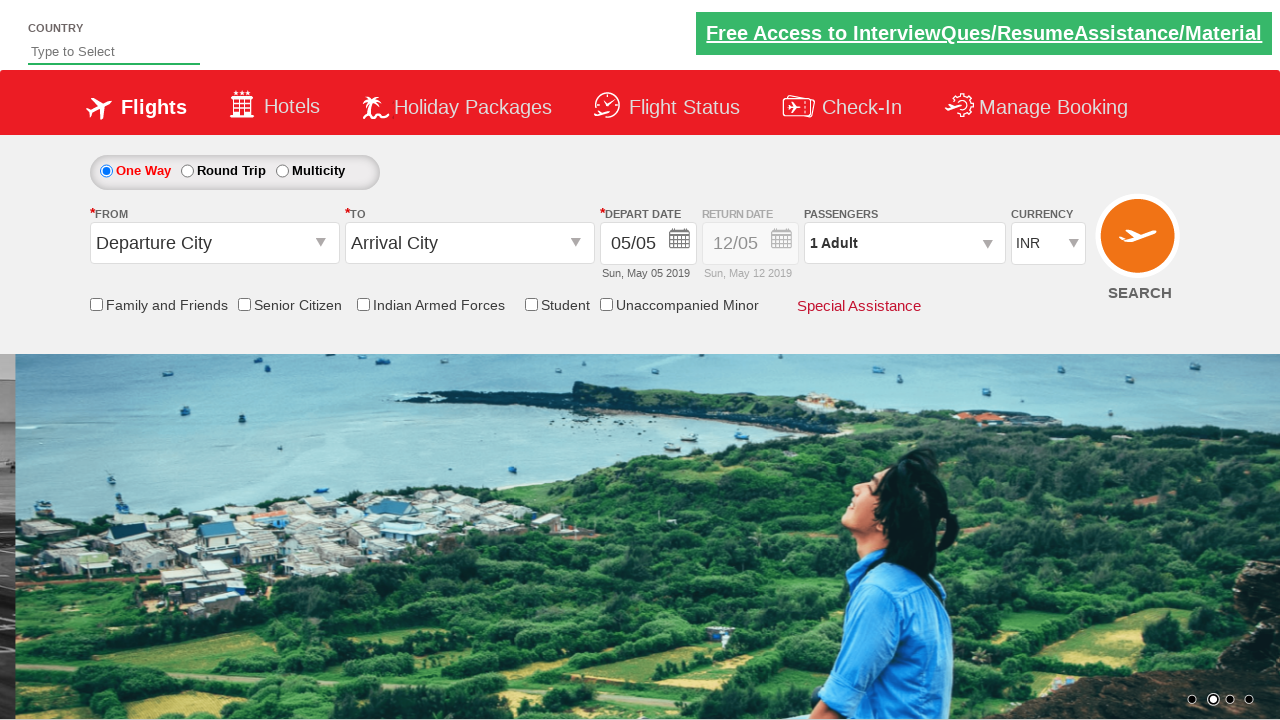

Selected dropdown option by index 3 (4th option) on #ctl00_mainContent_DropDownListCurrency
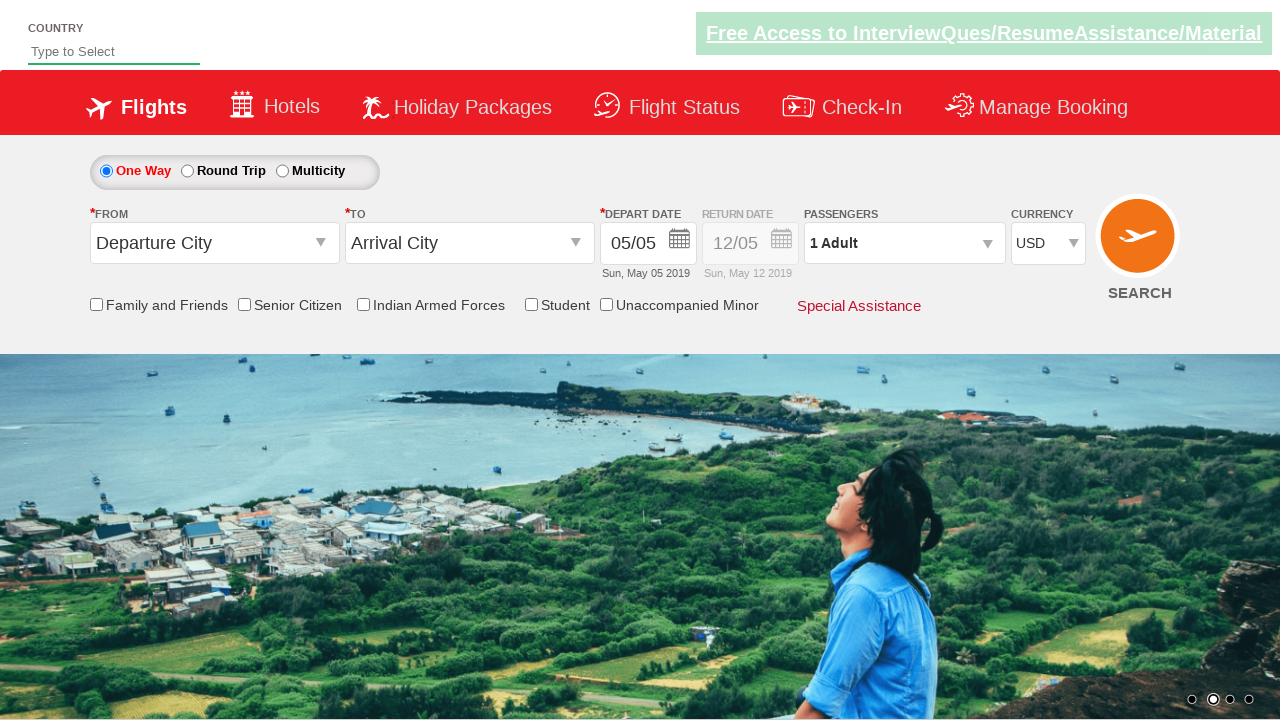

Selected dropdown option by value 'AED' on #ctl00_mainContent_DropDownListCurrency
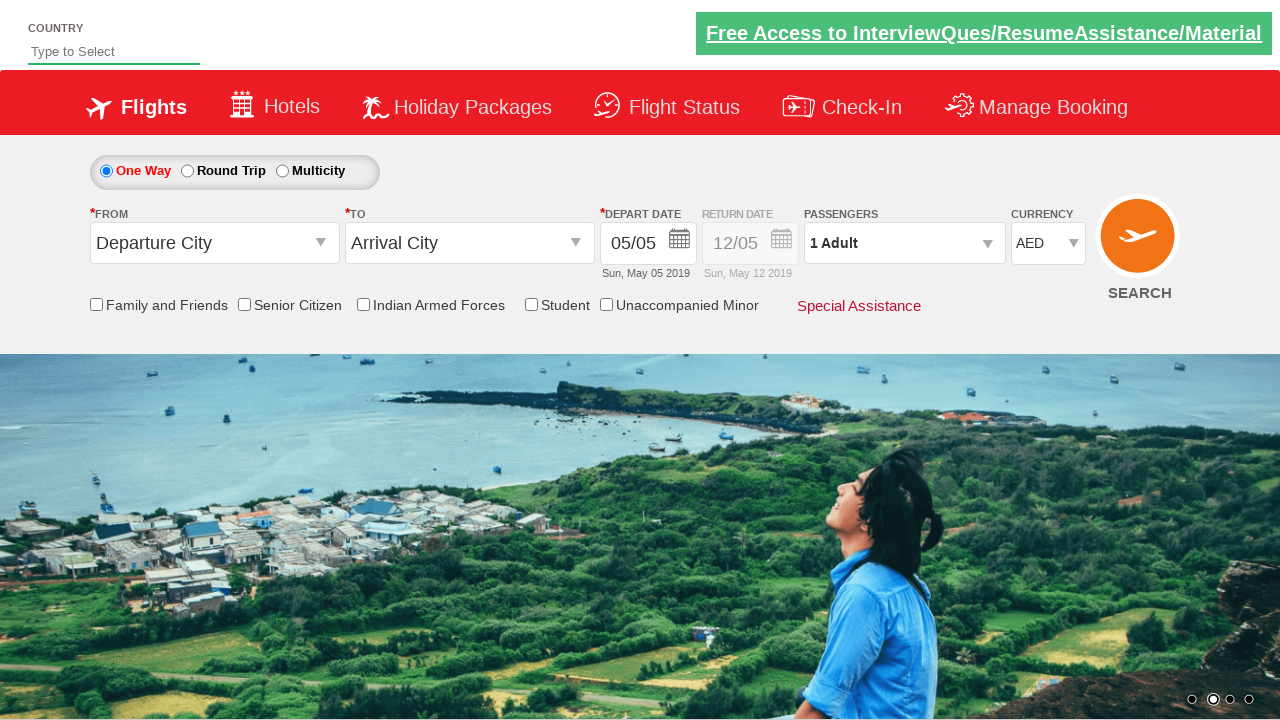

Selected dropdown option by visible text 'INR' on #ctl00_mainContent_DropDownListCurrency
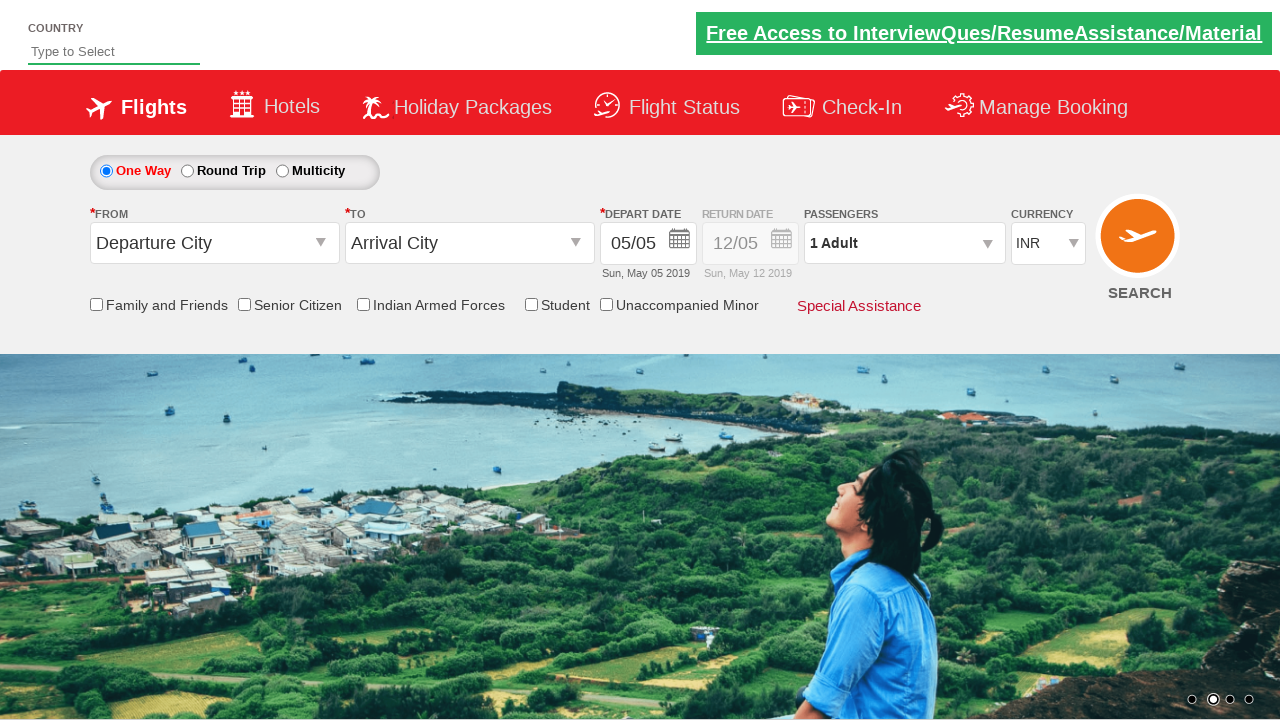

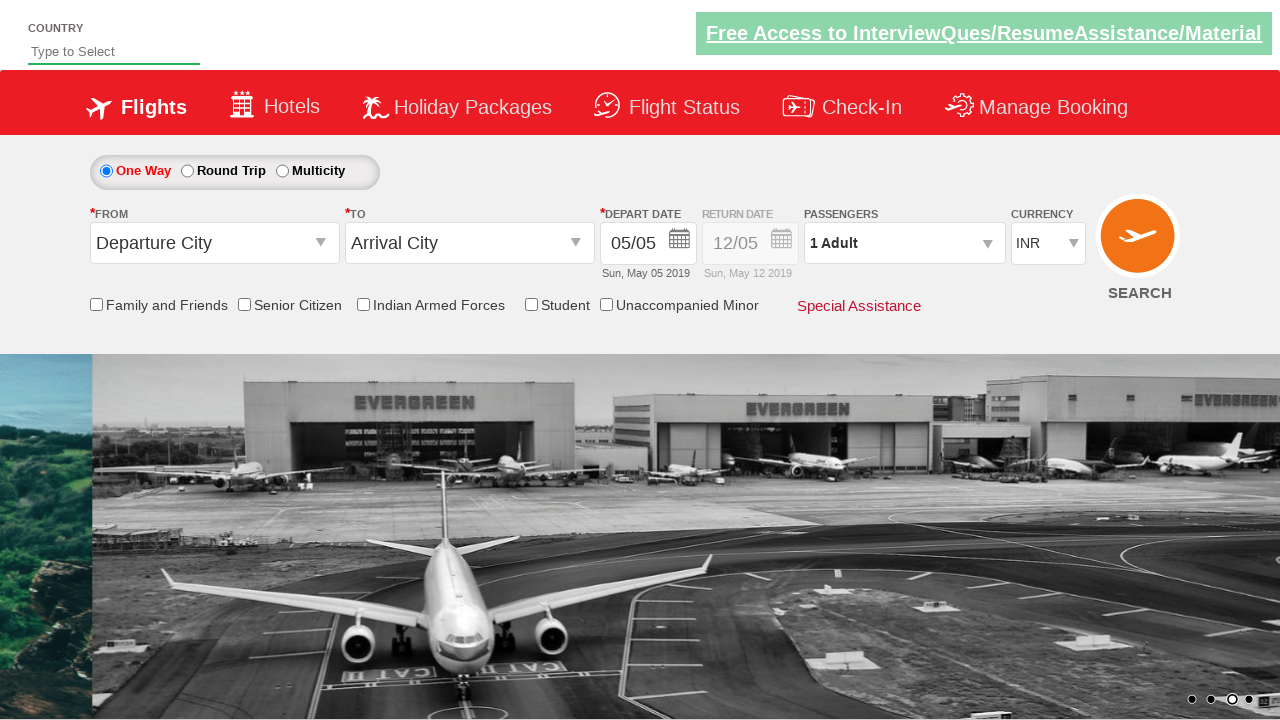